Tests dynamic content loading by clicking a button and waiting for hidden content to become visible

Starting URL: https://the-internet.herokuapp.com/dynamic_loading/1

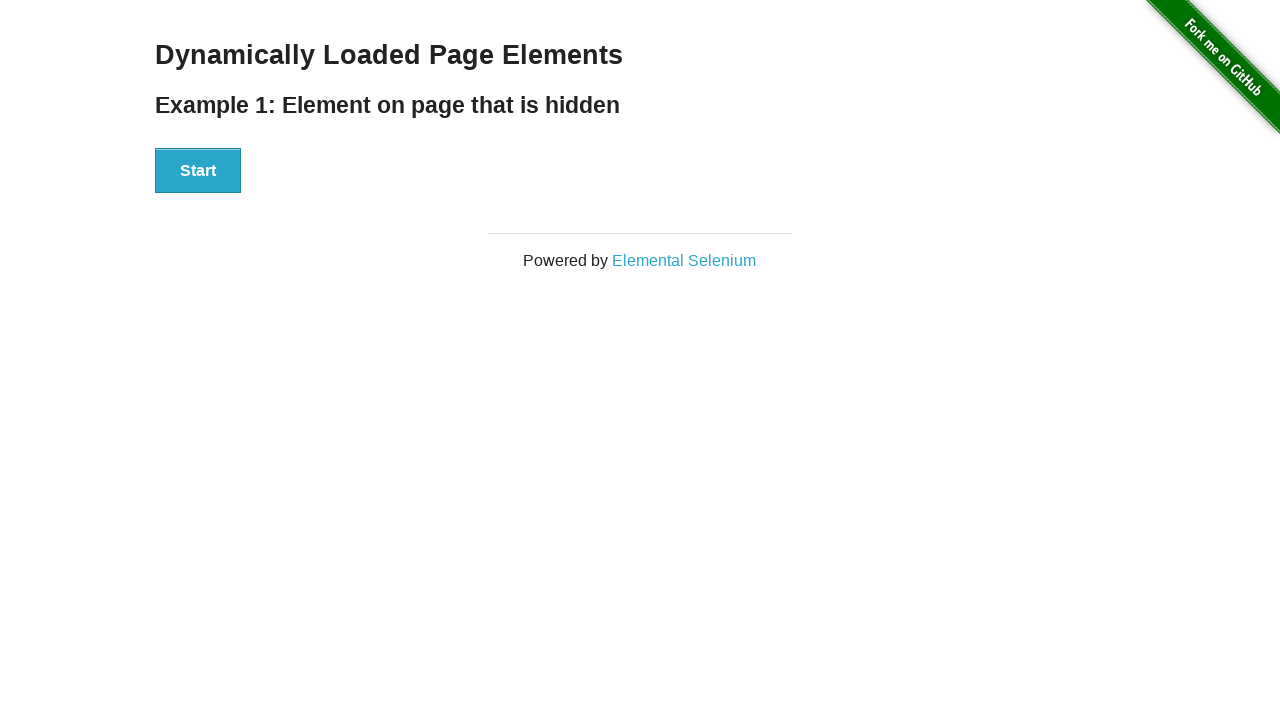

Clicked start button to begin loading dynamic content at (198, 171) on div[id='start'] button
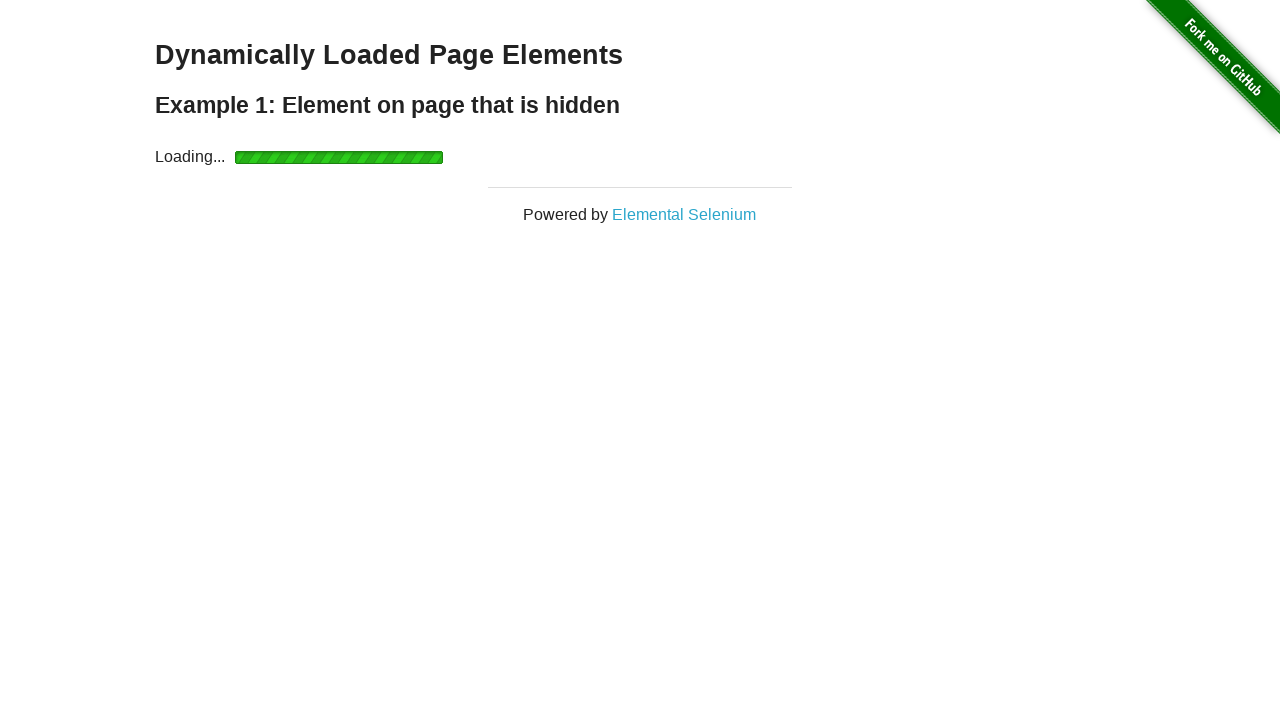

Dynamic content finished loading and became visible
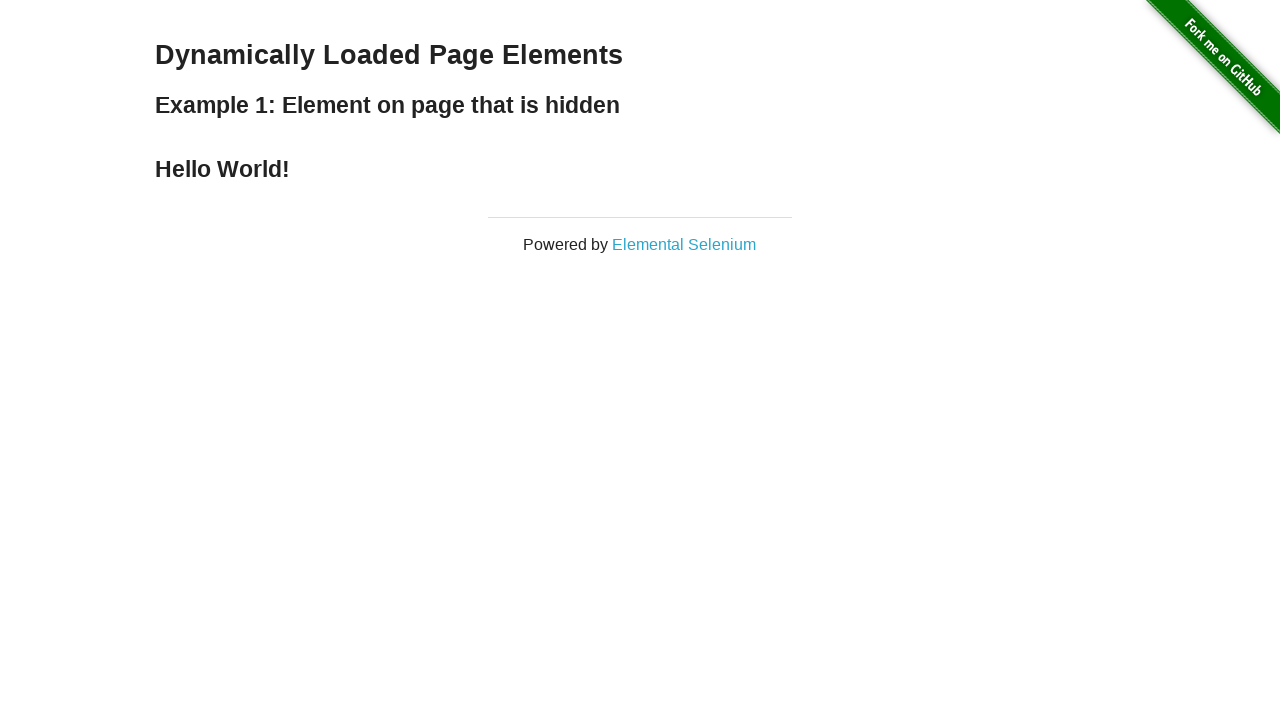

Retrieved loaded text: Hello World!
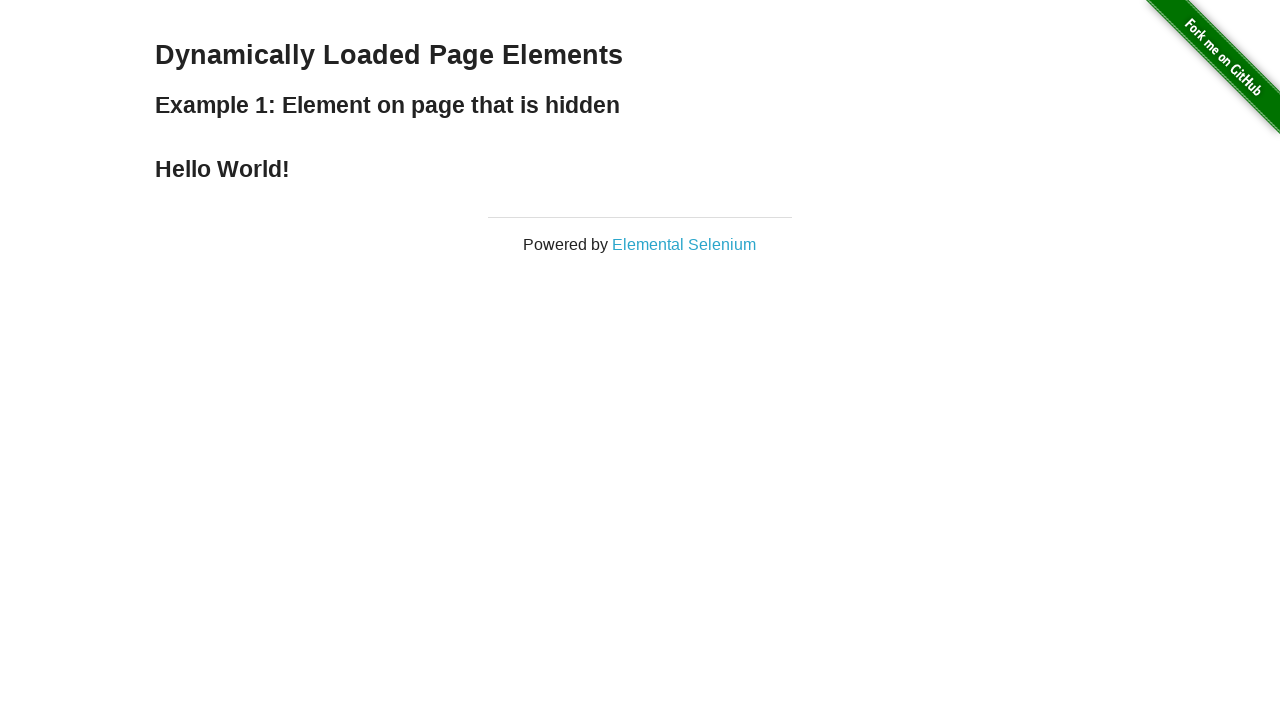

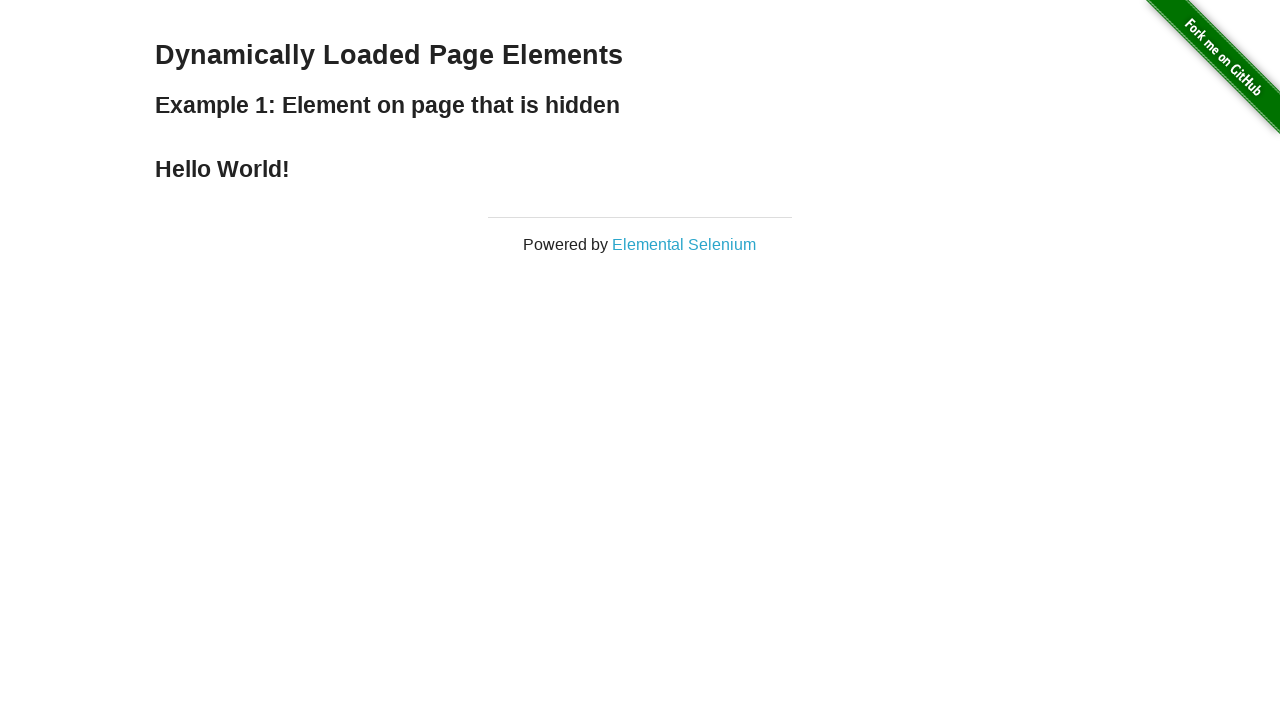